Tests that entering an empty string removes the todo item

Starting URL: https://demo.playwright.dev/todomvc

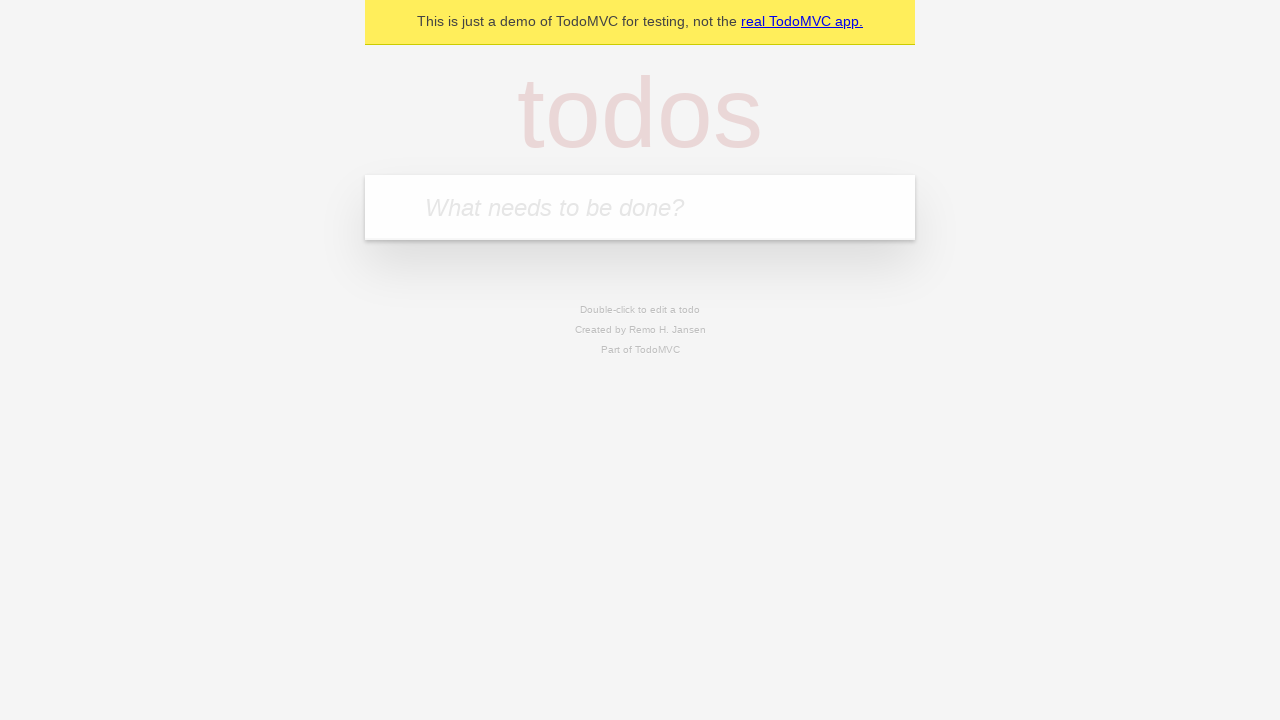

Filled todo input with 'buy some cheese' on internal:attr=[placeholder="What needs to be done?"i]
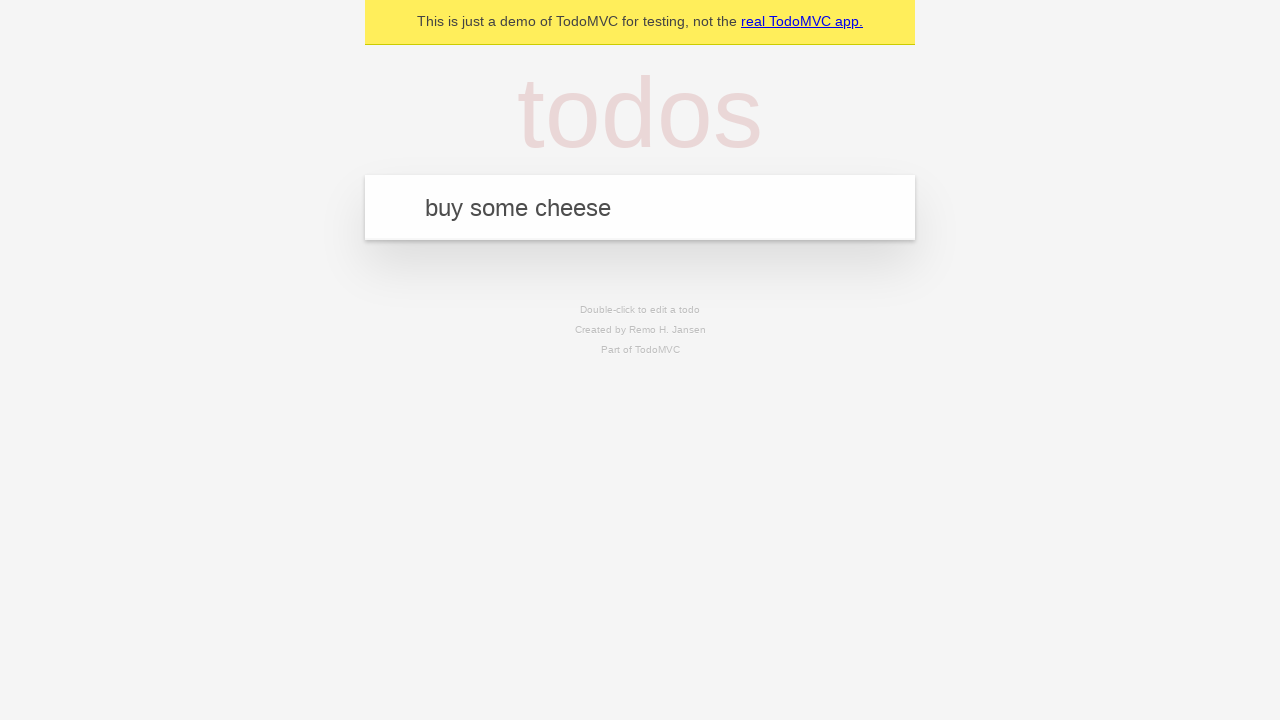

Pressed Enter to create todo 'buy some cheese' on internal:attr=[placeholder="What needs to be done?"i]
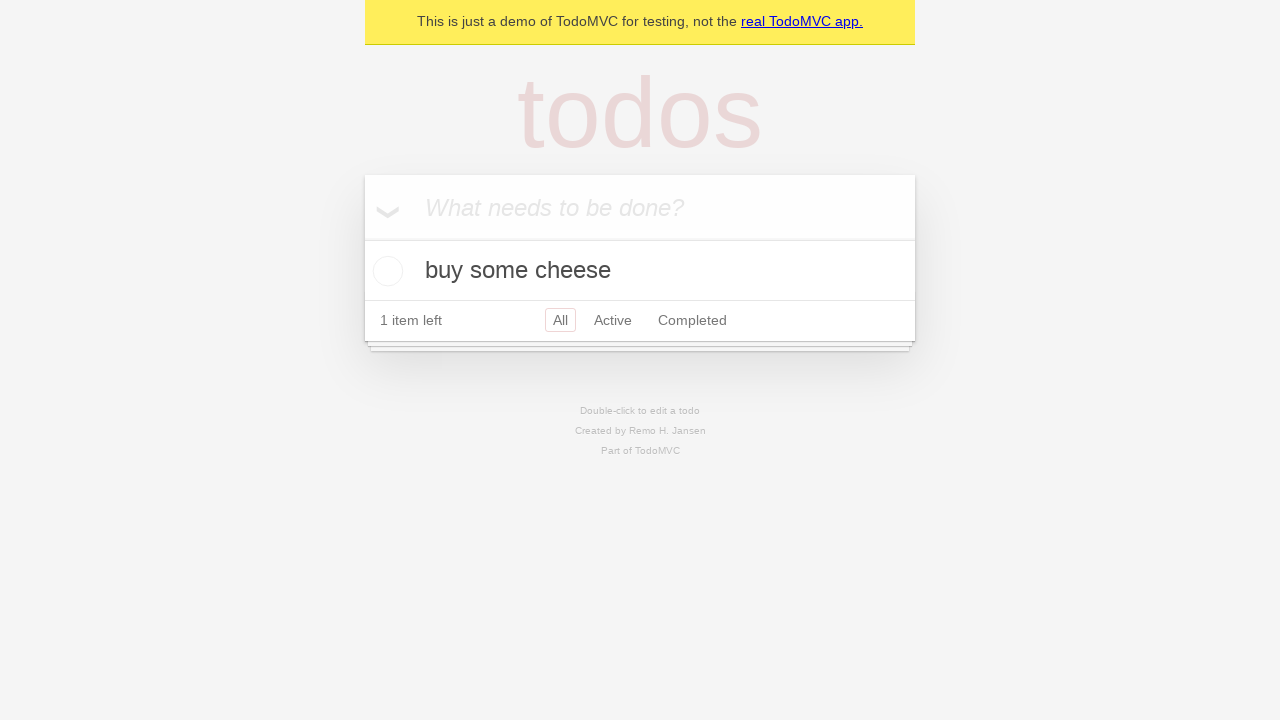

Filled todo input with 'feed the cat' on internal:attr=[placeholder="What needs to be done?"i]
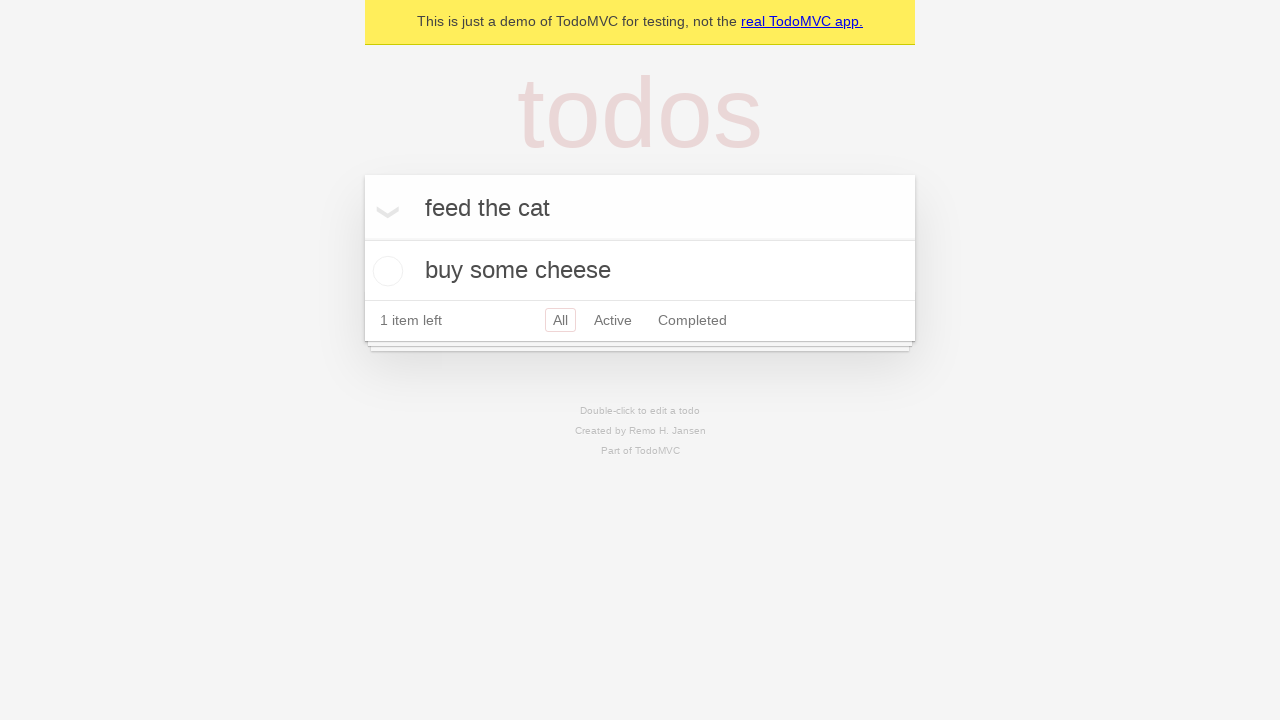

Pressed Enter to create todo 'feed the cat' on internal:attr=[placeholder="What needs to be done?"i]
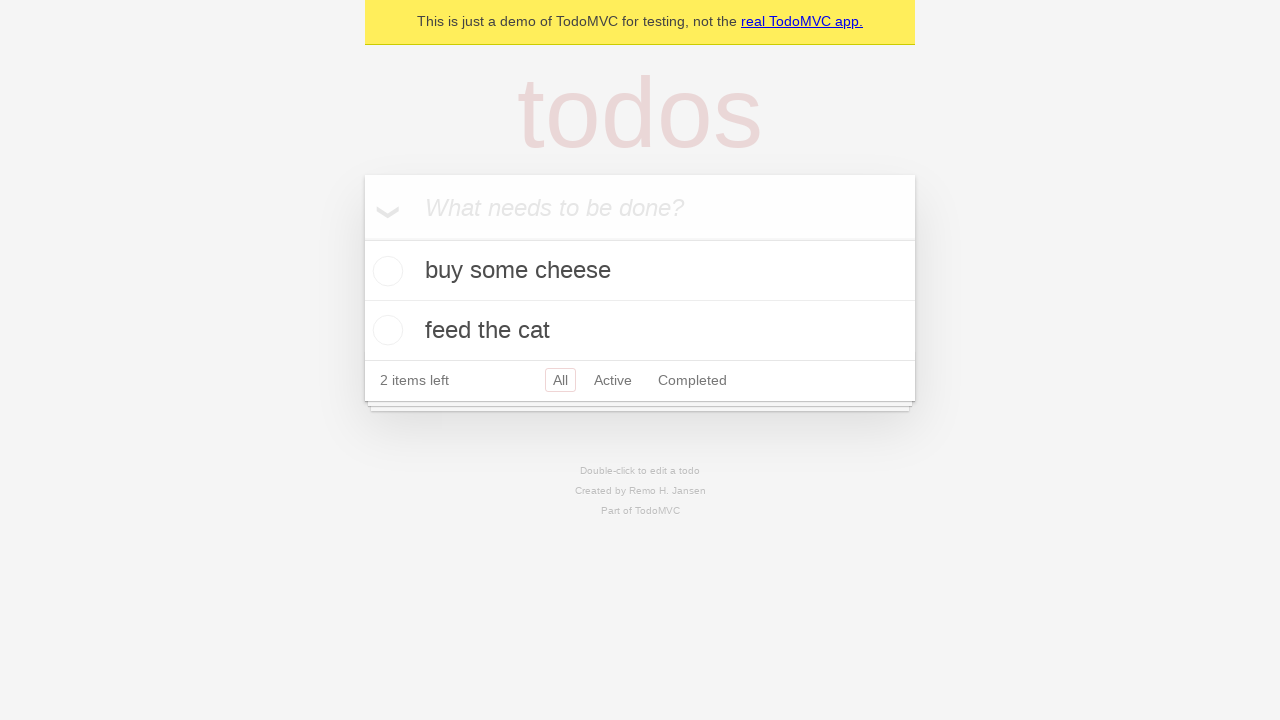

Filled todo input with 'book a doctors appointment' on internal:attr=[placeholder="What needs to be done?"i]
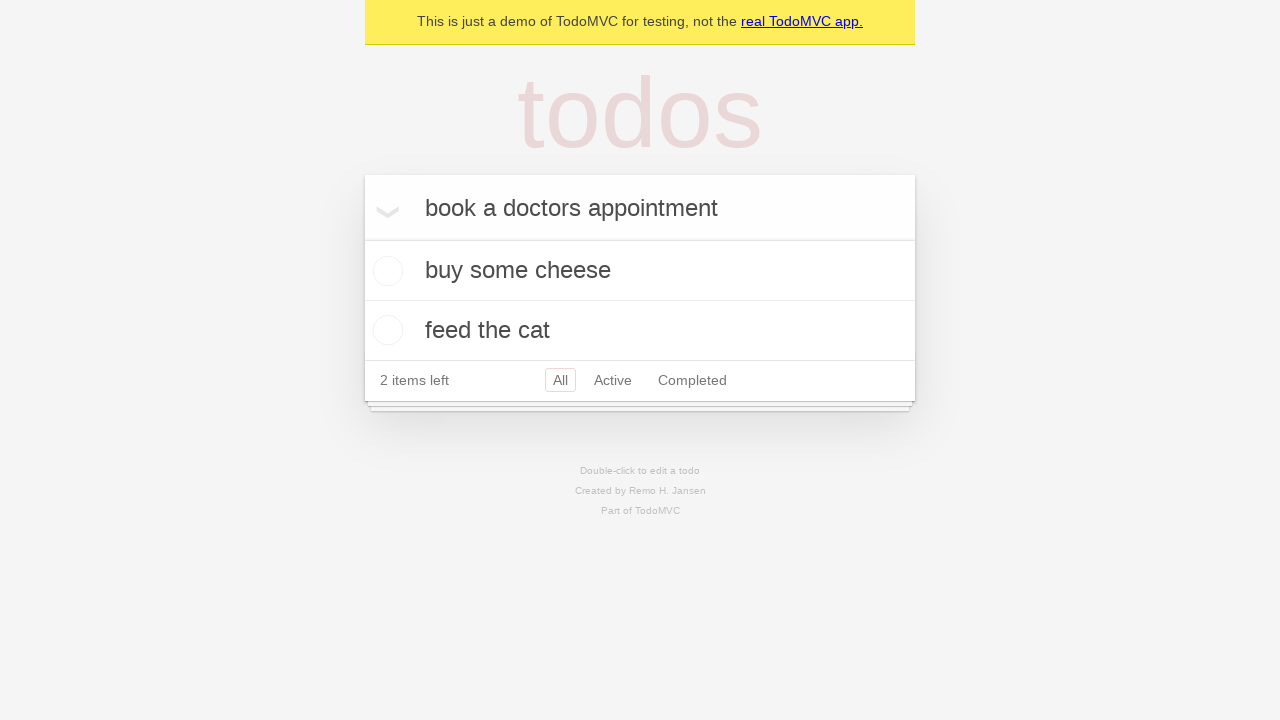

Pressed Enter to create todo 'book a doctors appointment' on internal:attr=[placeholder="What needs to be done?"i]
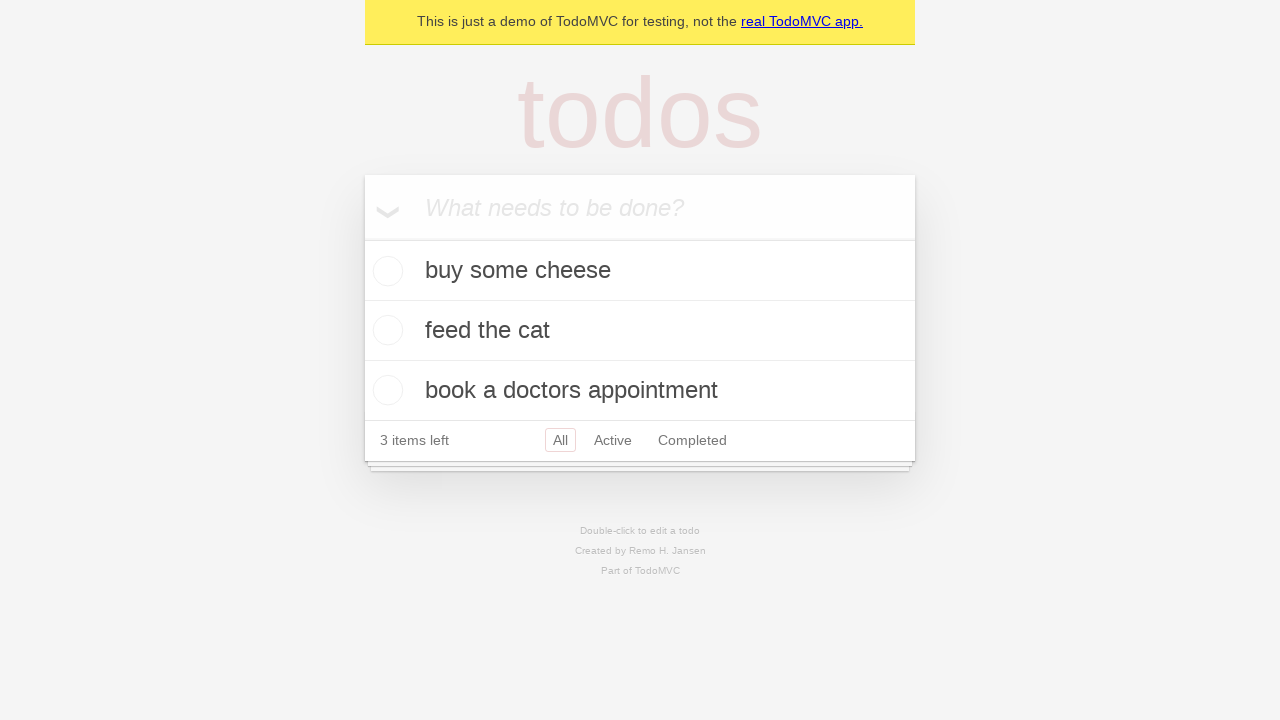

All 3 todo items loaded
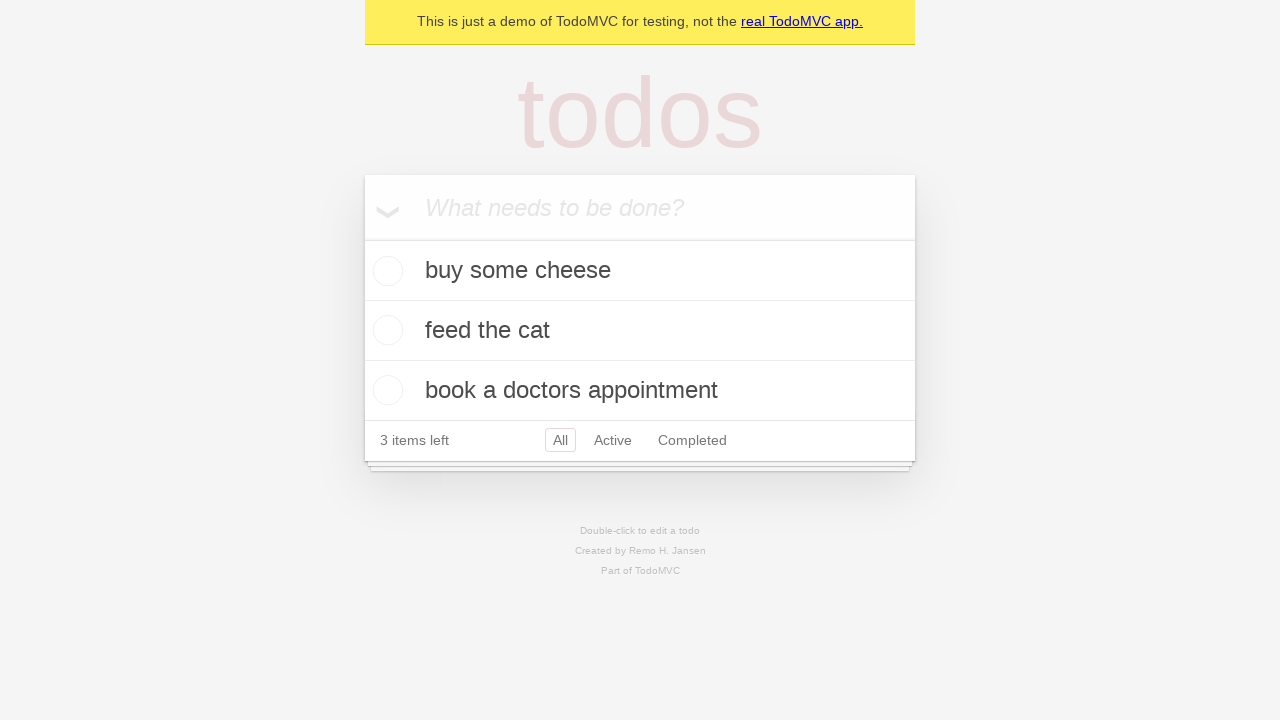

Double-clicked on second todo item to enter edit mode at (640, 331) on internal:testid=[data-testid="todo-item"s] >> nth=1
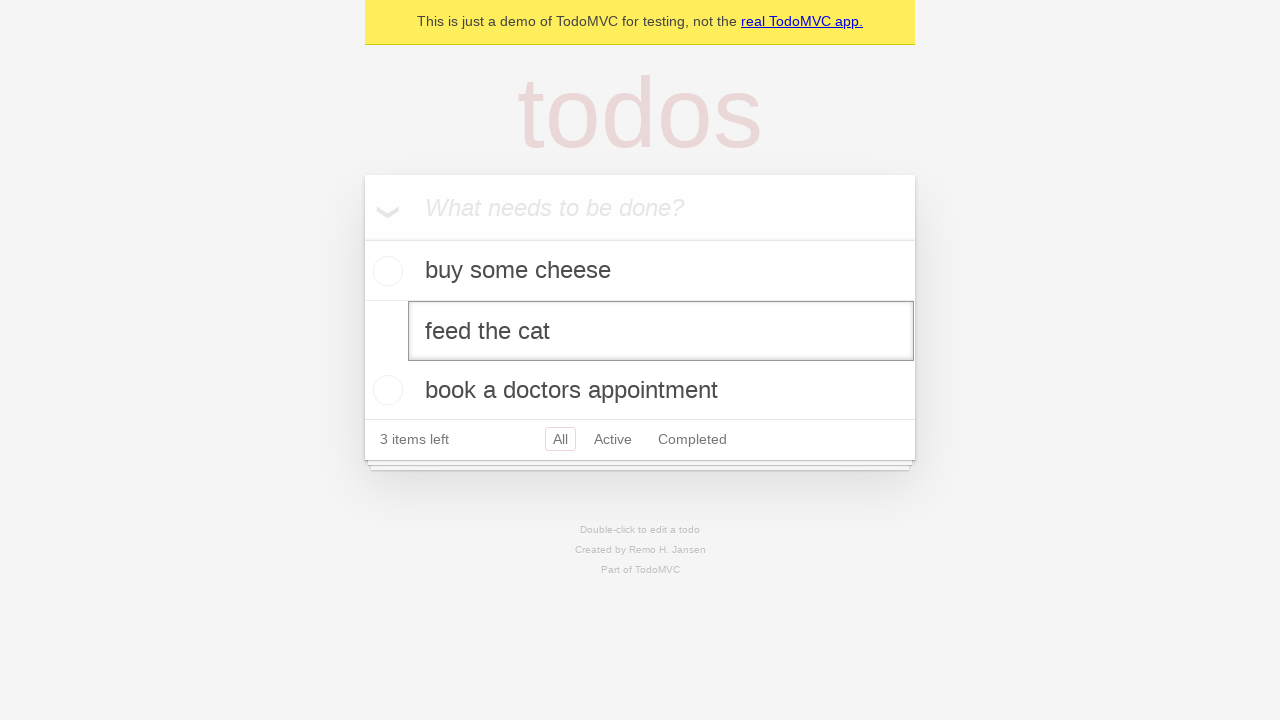

Cleared the text in the edit field on internal:testid=[data-testid="todo-item"s] >> nth=1 >> internal:role=textbox[nam
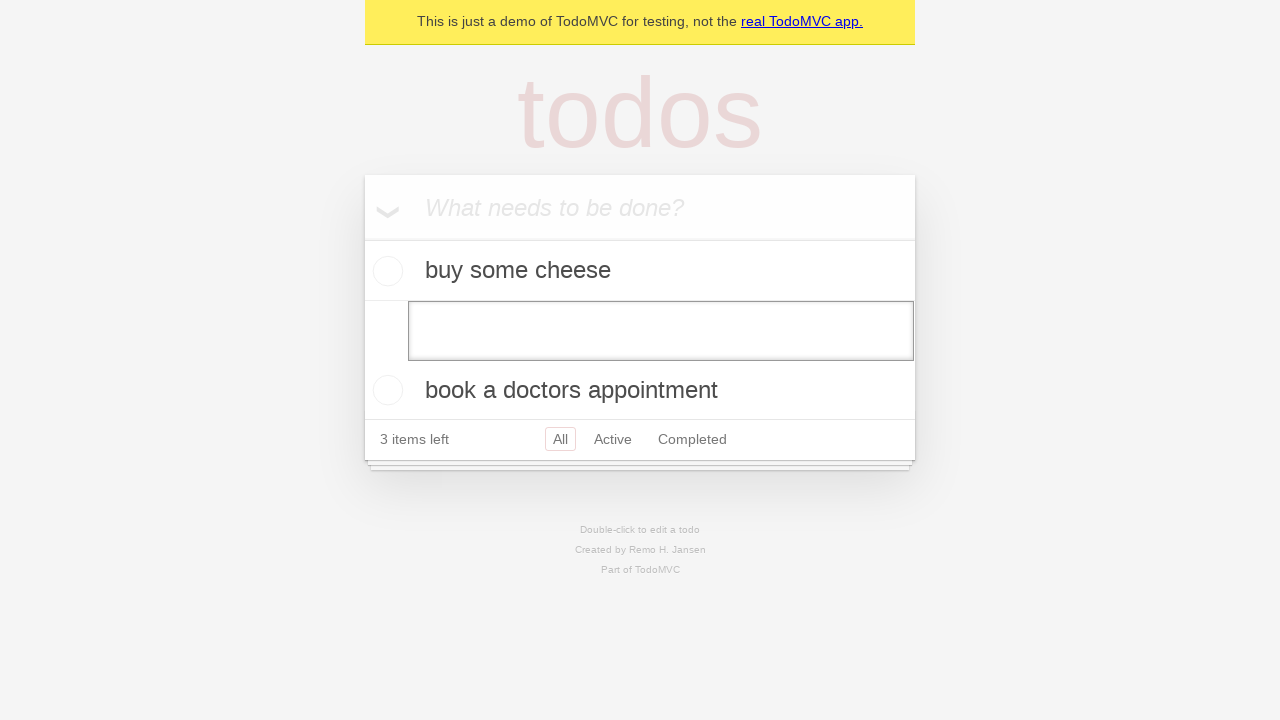

Pressed Enter with empty text, todo item should be removed on internal:testid=[data-testid="todo-item"s] >> nth=1 >> internal:role=textbox[nam
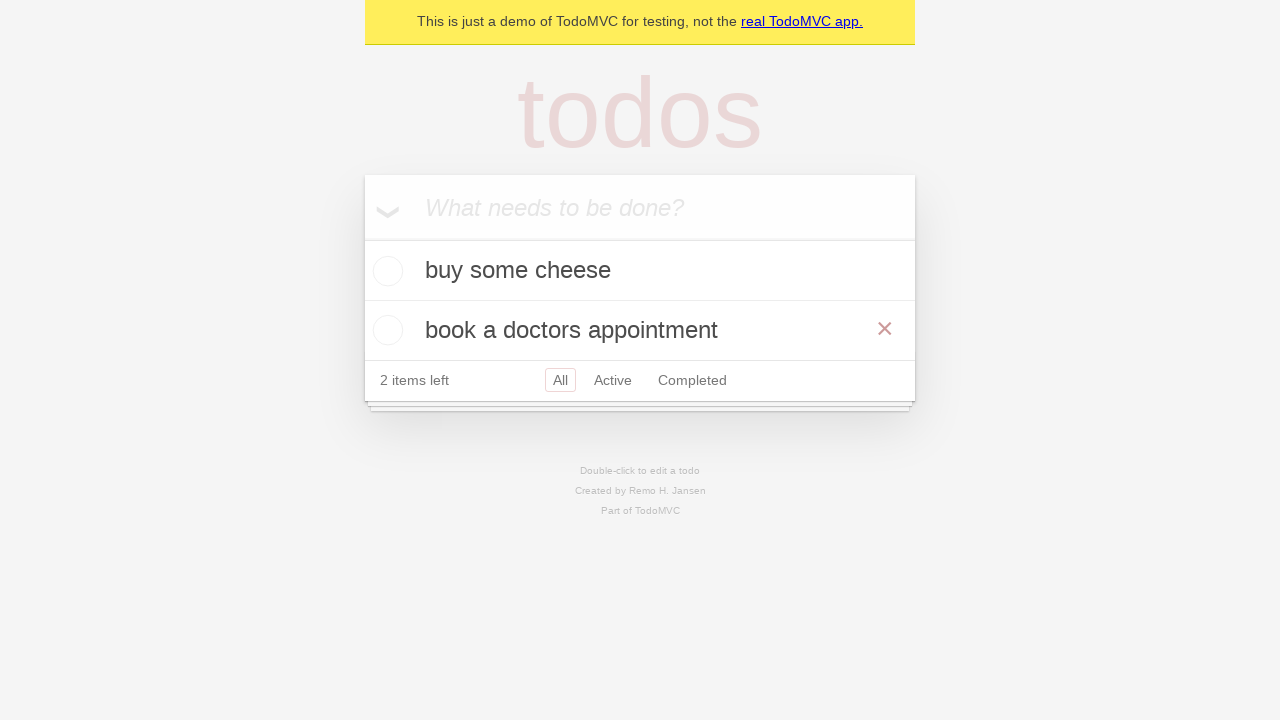

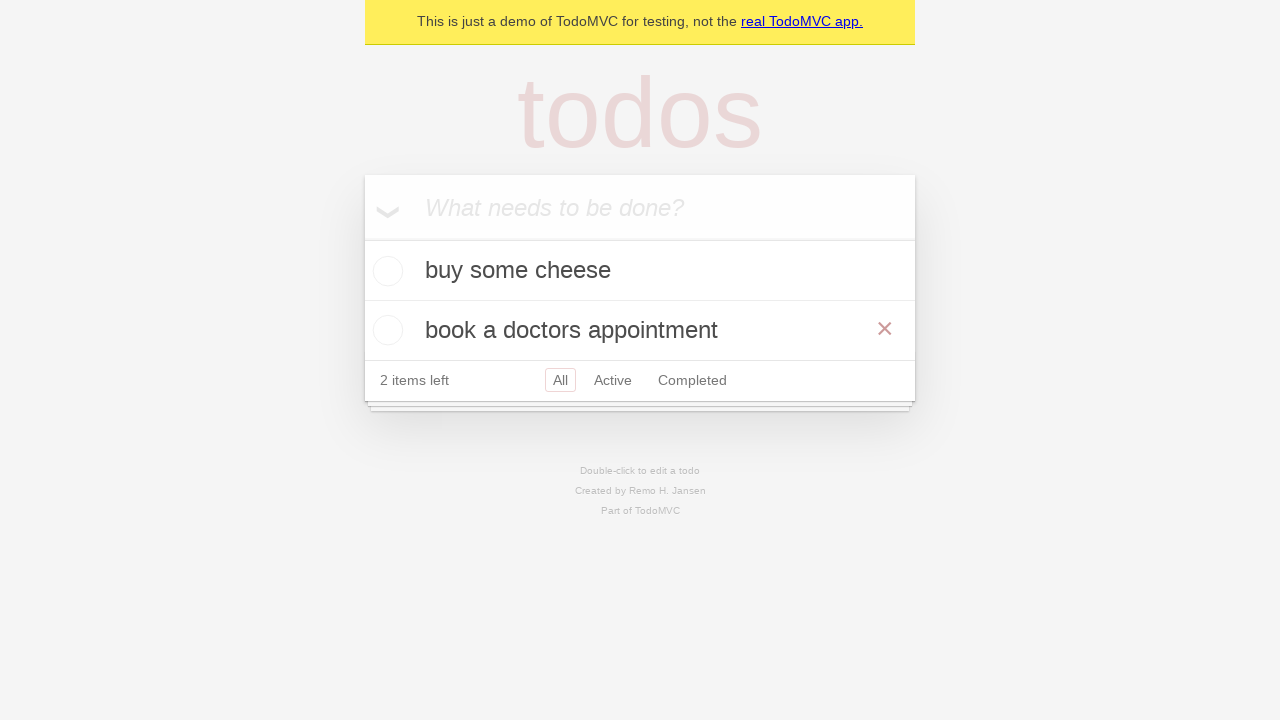